Navigates to W3Schools JavaScript tutorial page and maximizes the browser window, then takes a screenshot of the page.

Starting URL: https://www.w3schools.com/js/default.asp

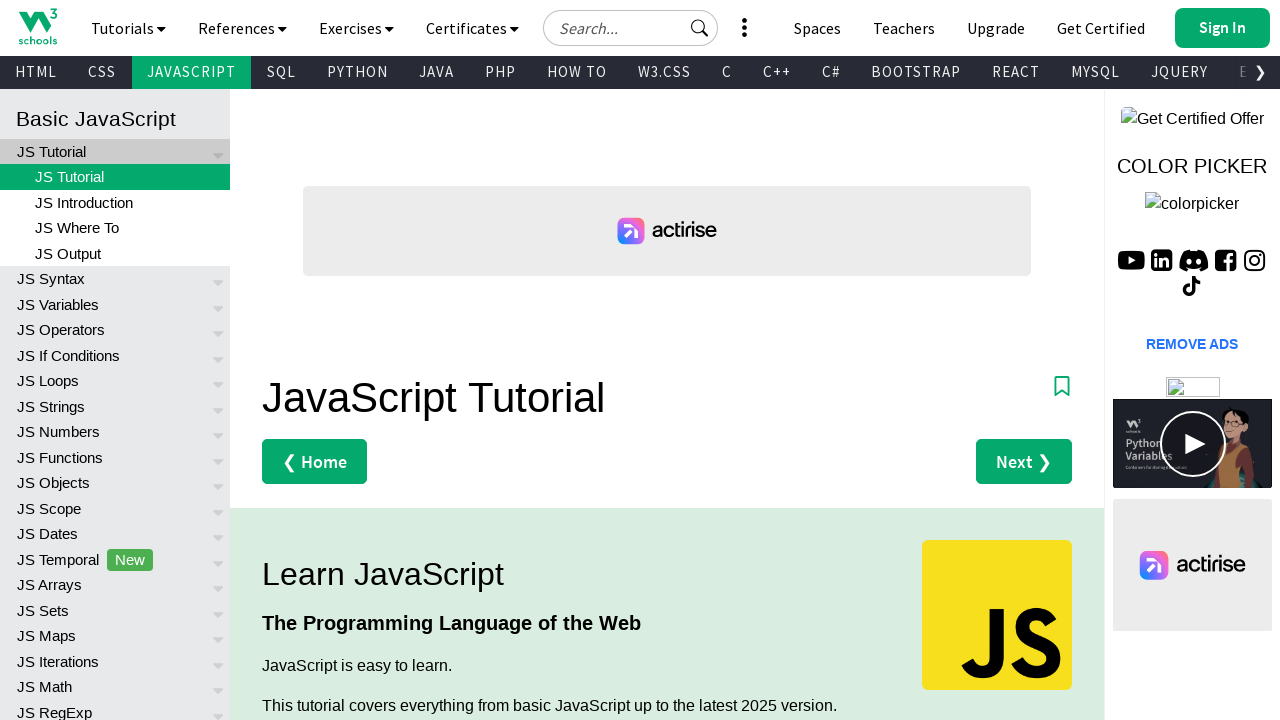

Navigated to W3Schools JavaScript tutorial page
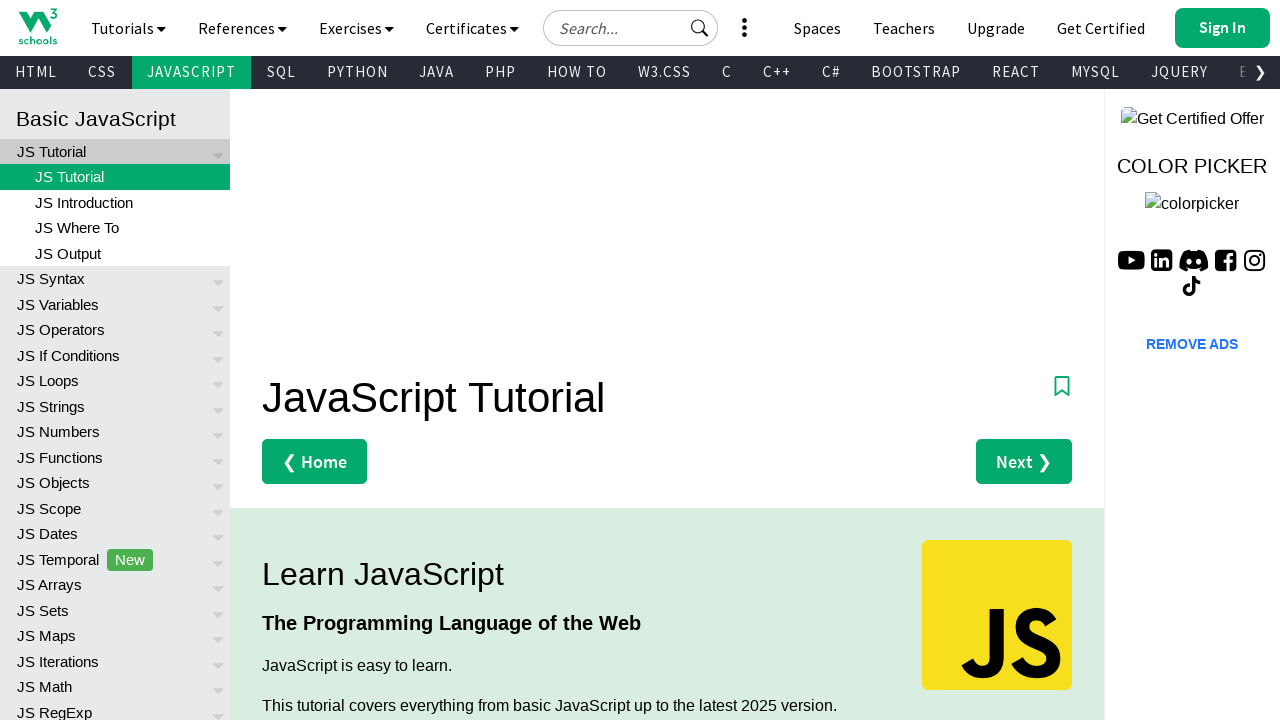

Maximized browser window to 1920x1080
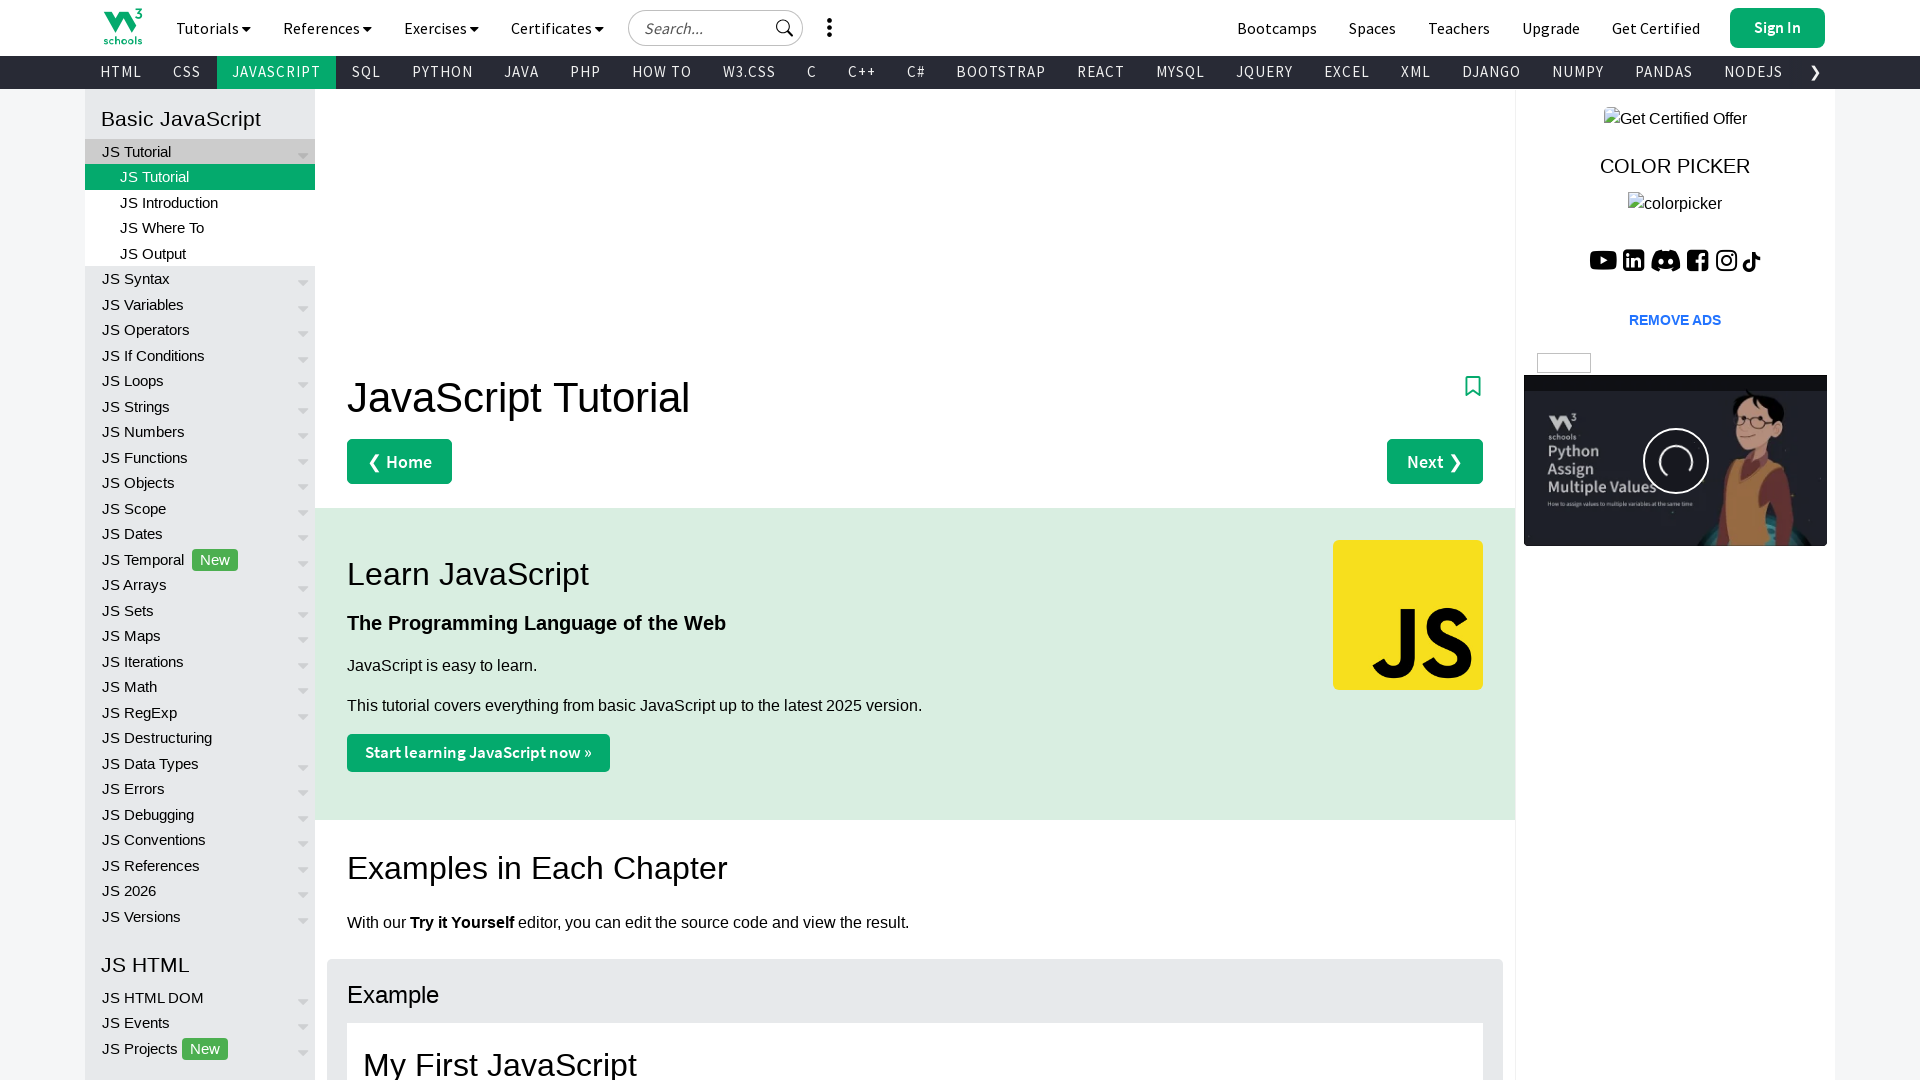

Page content fully loaded
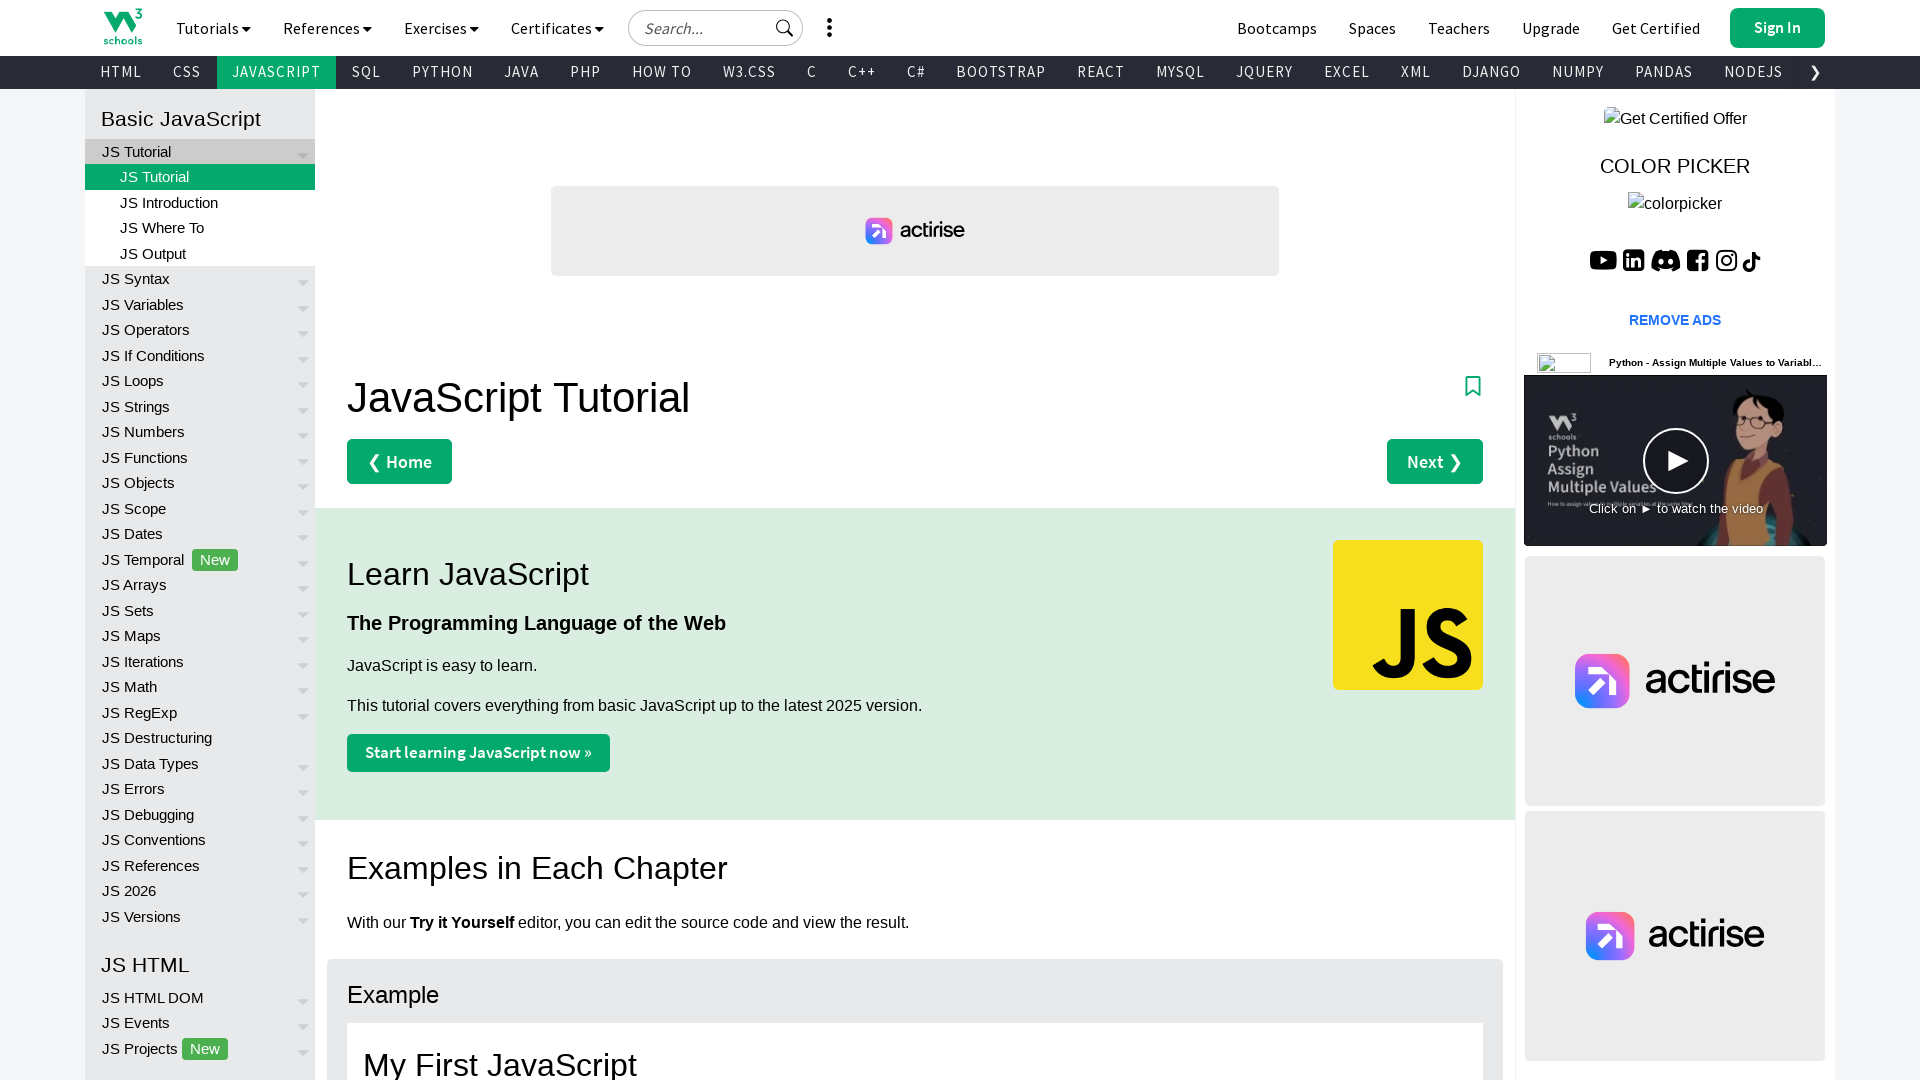

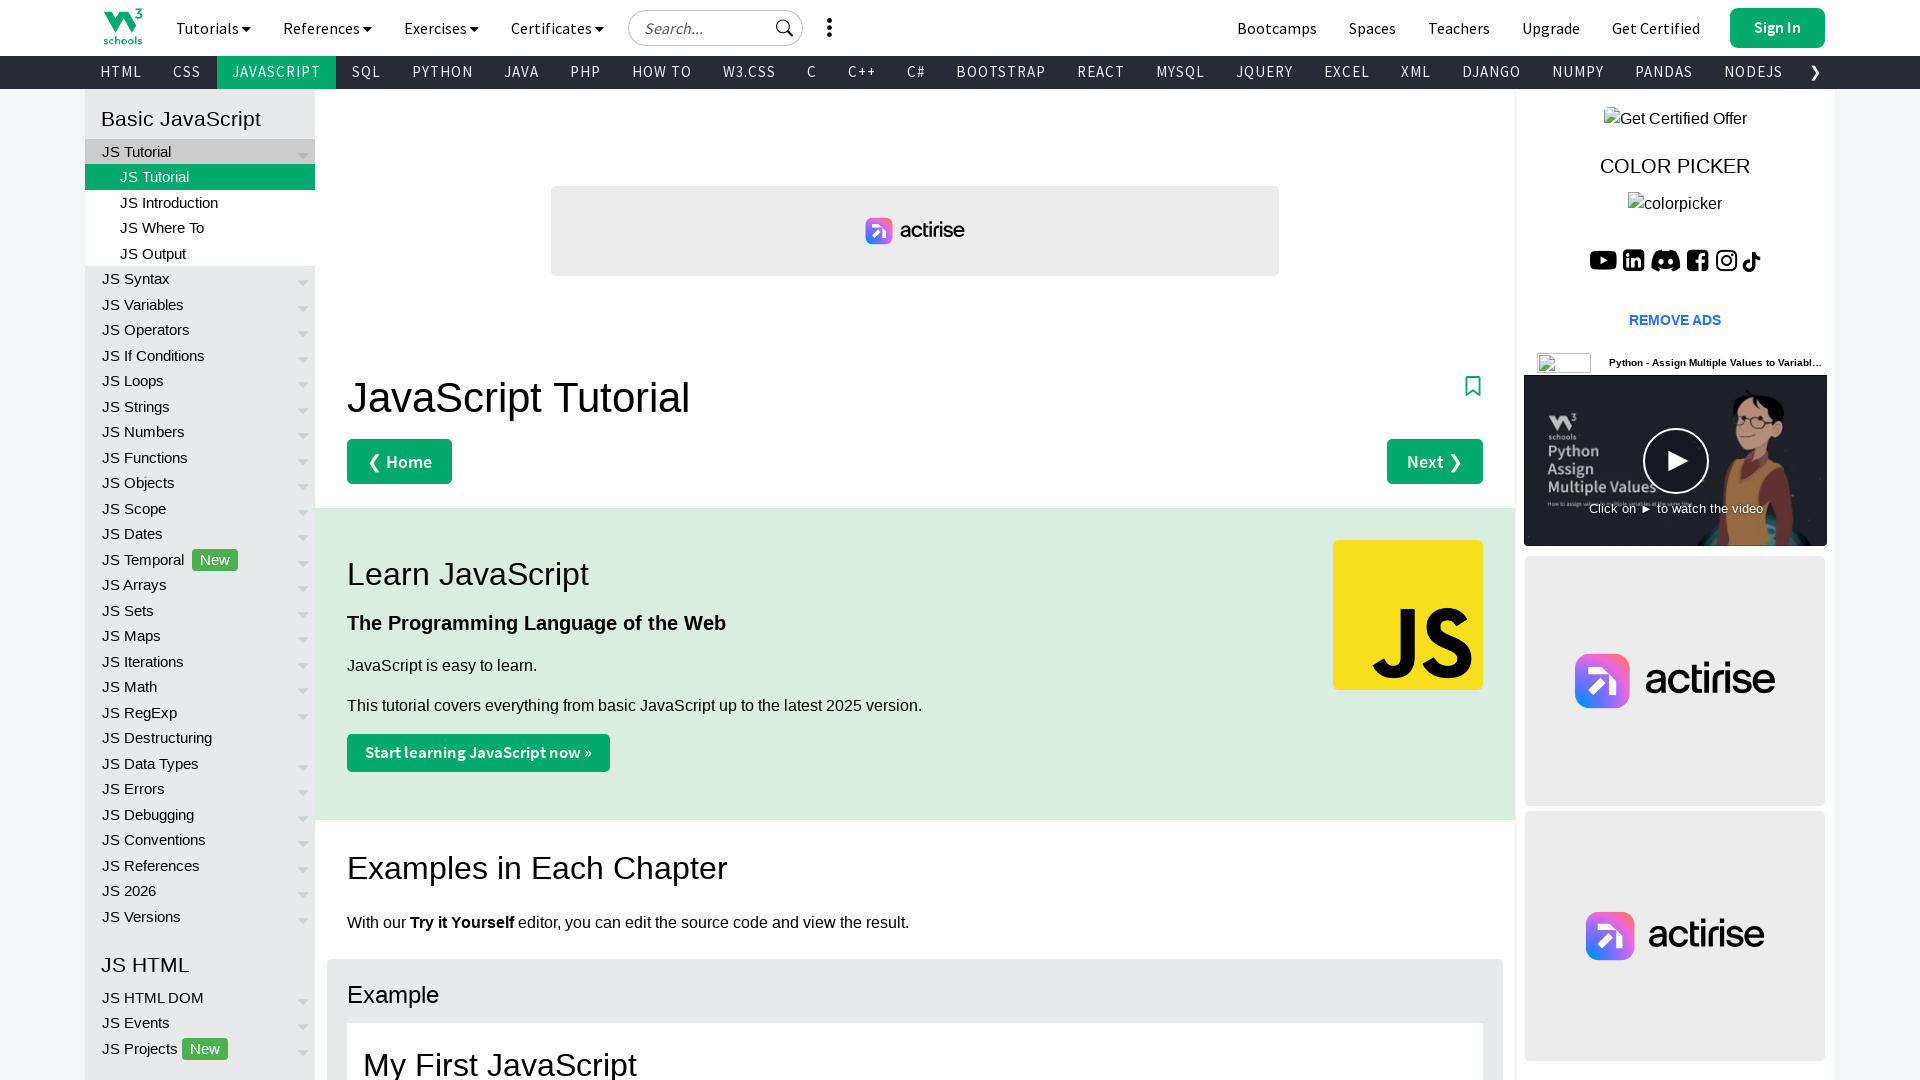